Tests window handling functionality by opening a new tab via button click and then closing all tabs

Starting URL: https://www.hyrtutorials.com/p/window-handles-practice.html

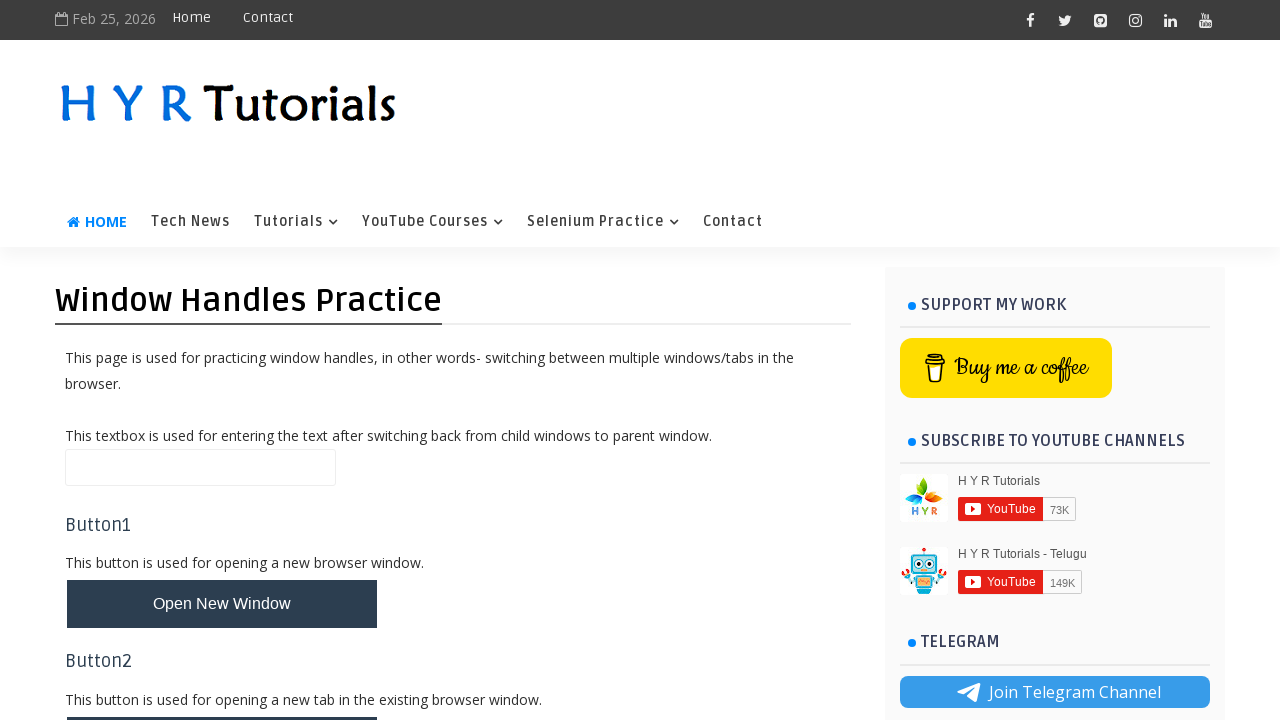

Clicked button to open new tab at (222, 696) on #newTabBtn
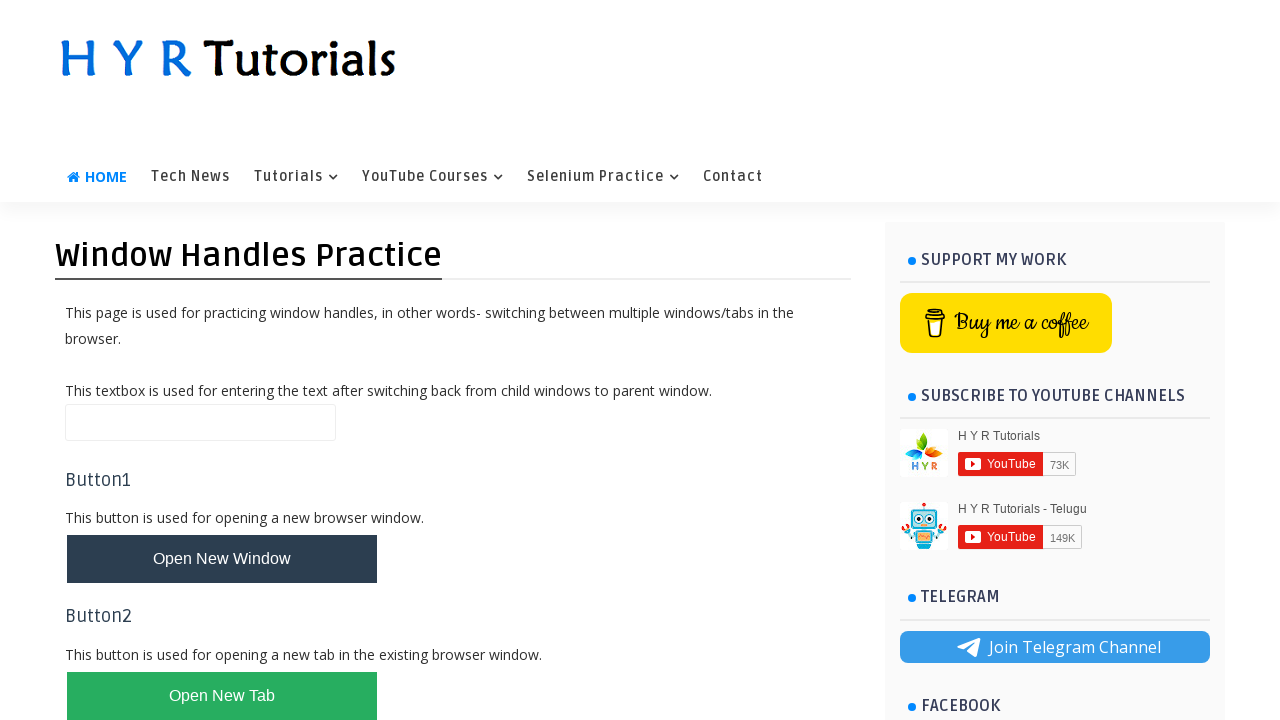

Retrieved all open pages/tabs from context
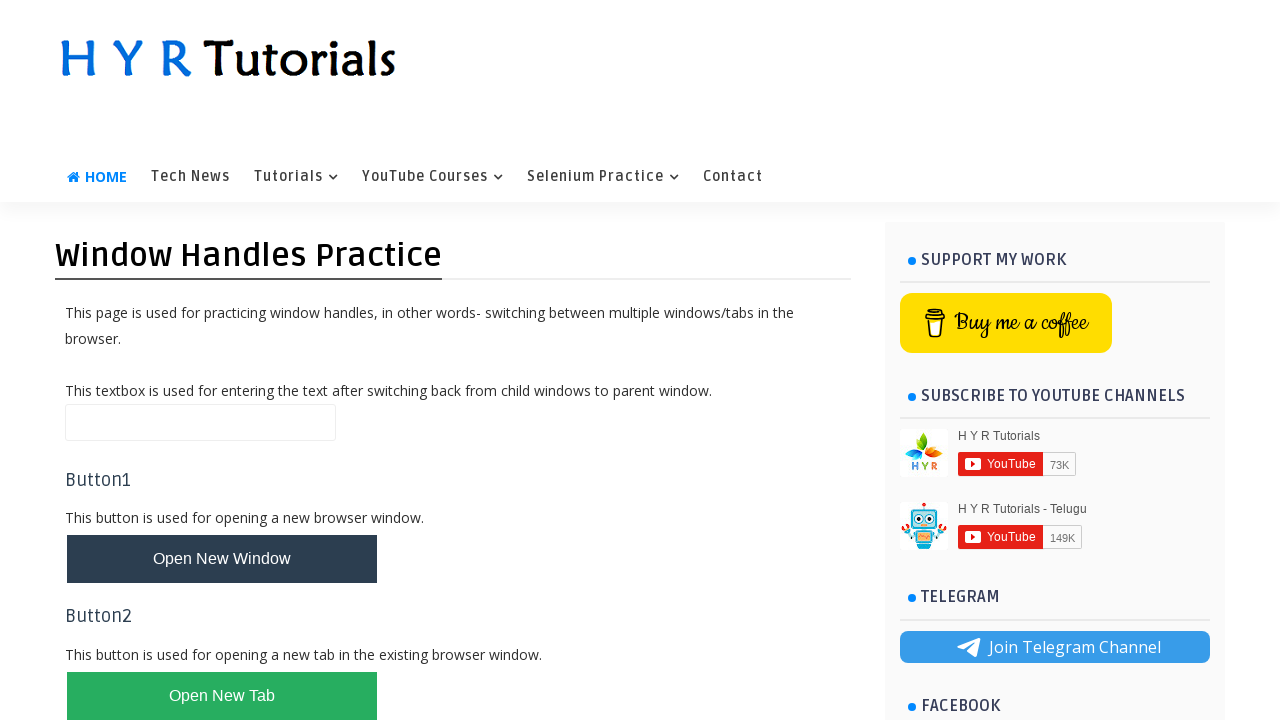

Printed number of tabs open: 2
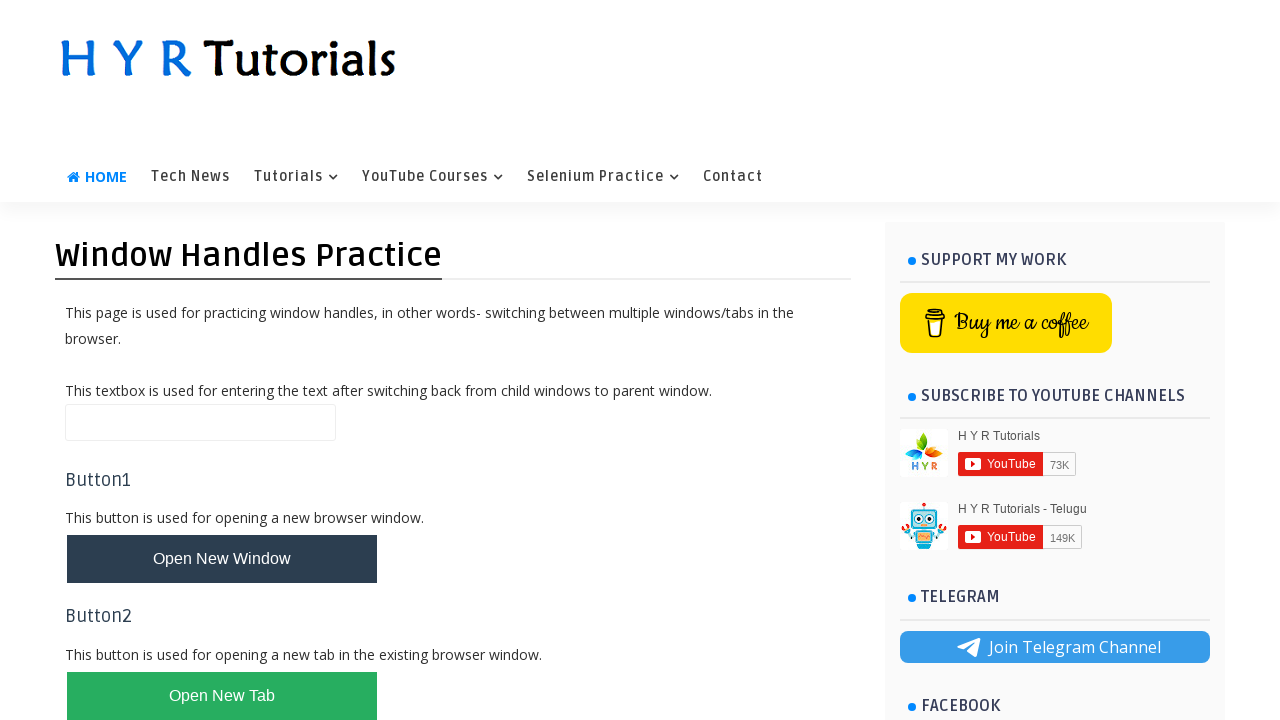

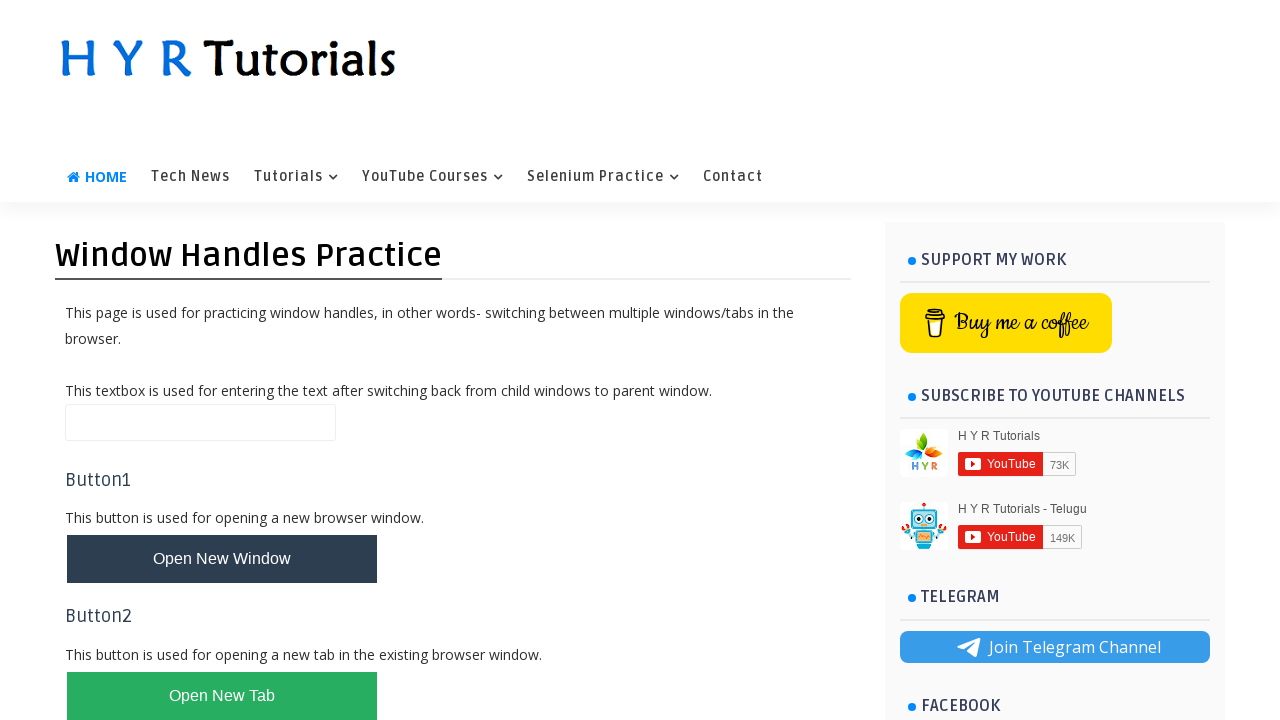